Tests dropdown selection functionality by selecting options using three different methods: by index, by visible text, and by value on a demo select menu.

Starting URL: https://demoqa.com/select-menu

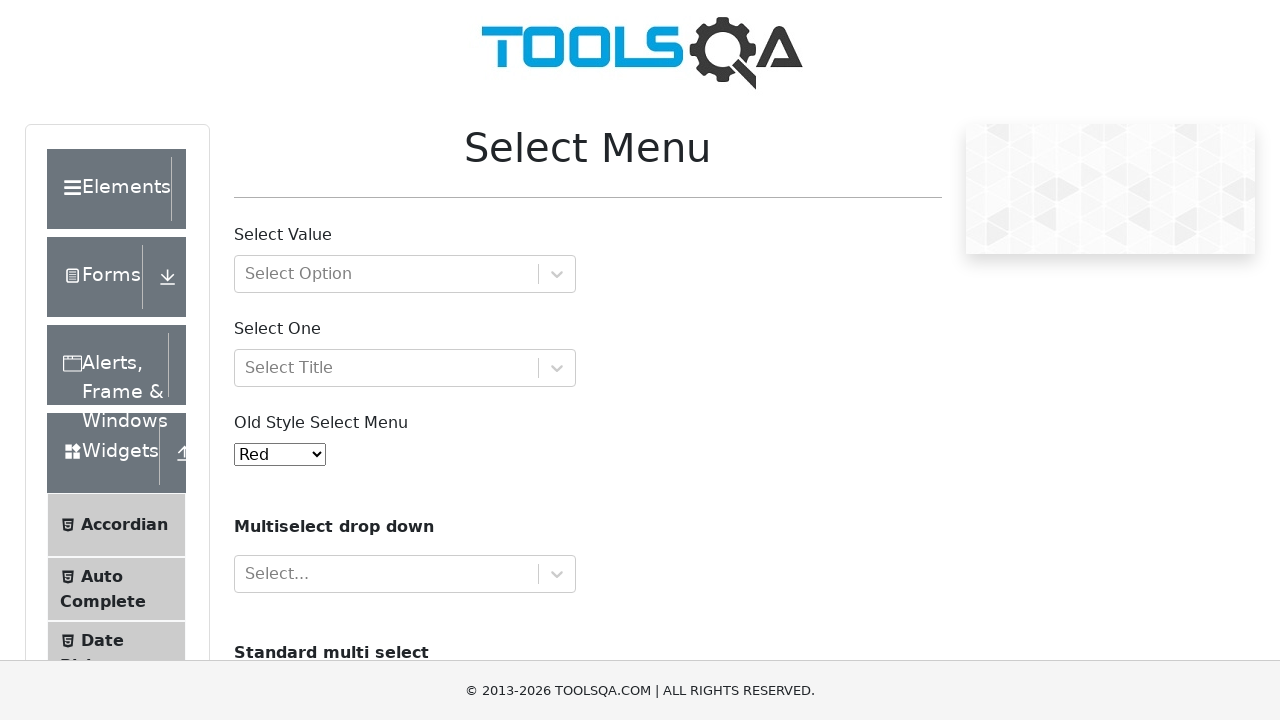

Located the old-style select dropdown element
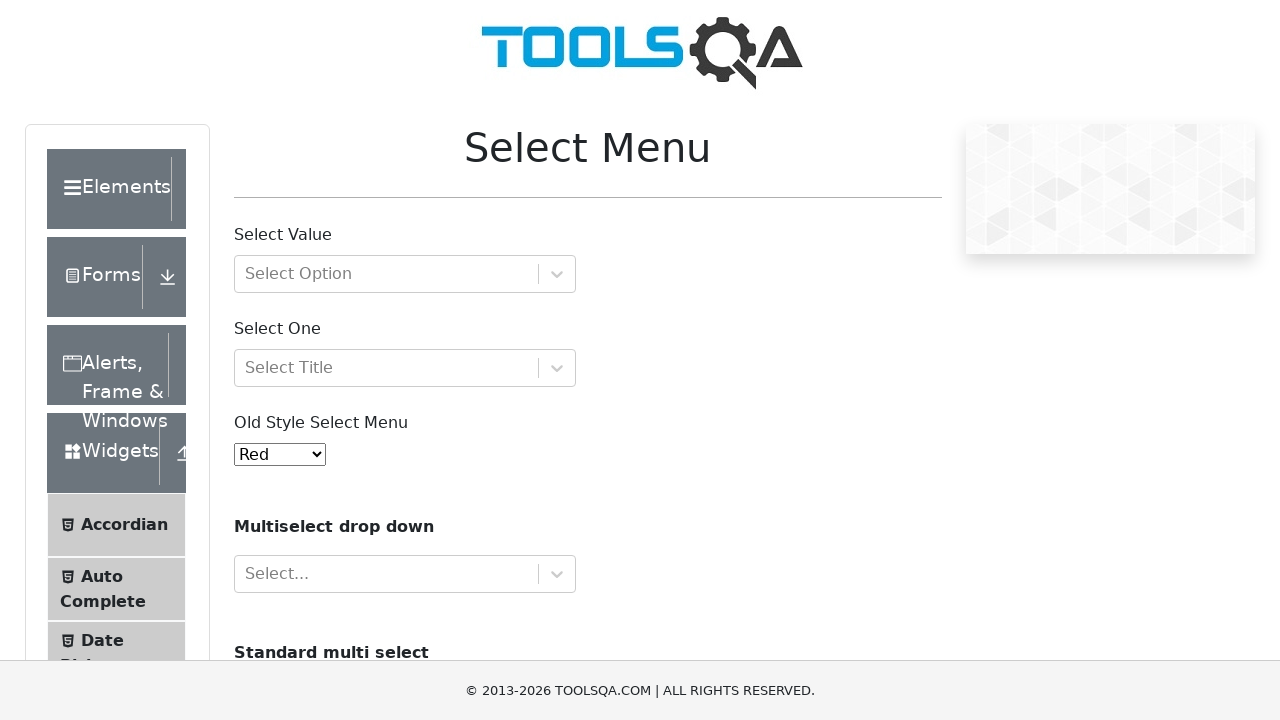

Selected dropdown option by index 5 (Purple) on #oldSelectMenu
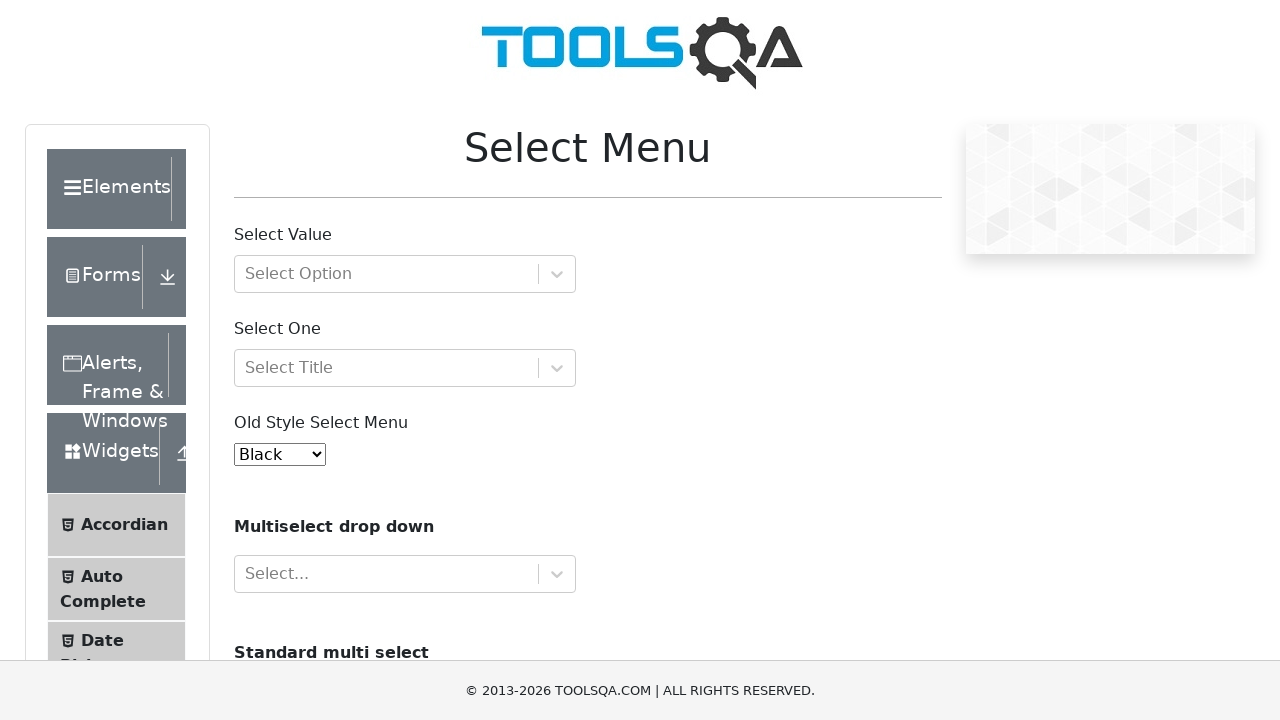

Selected dropdown option by visible text (Voilet) on #oldSelectMenu
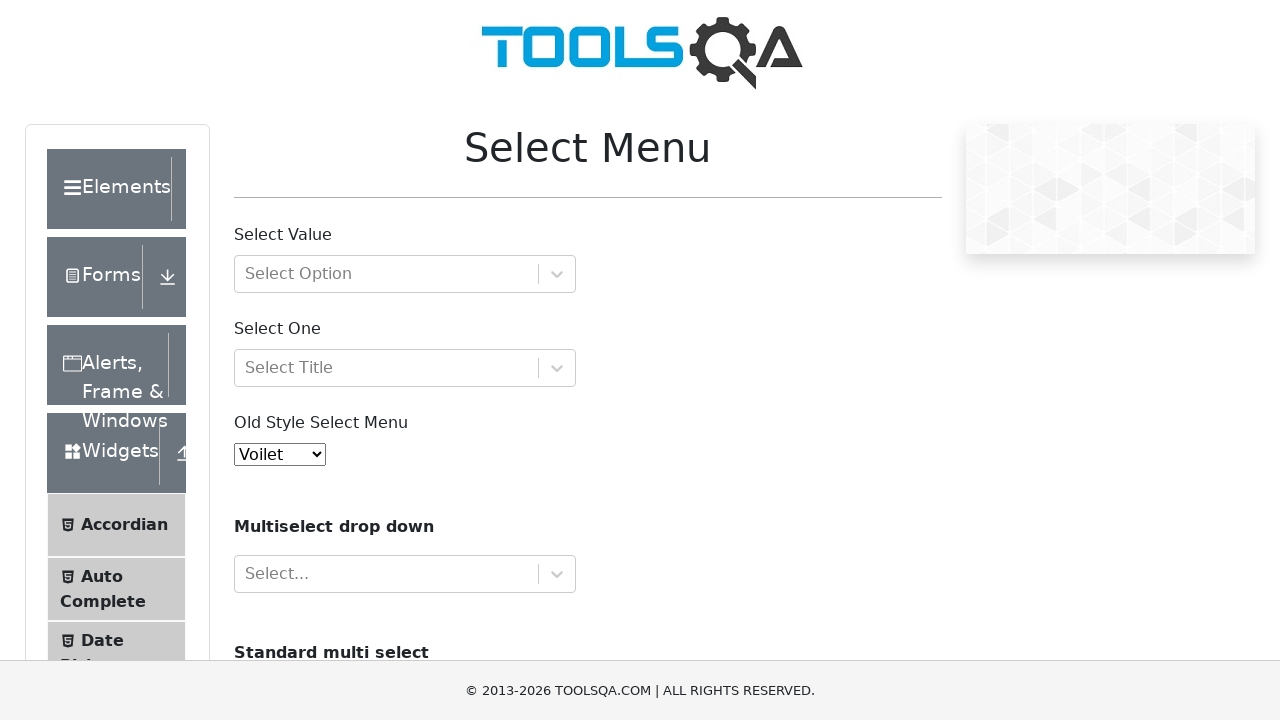

Selected dropdown option by value (6) on #oldSelectMenu
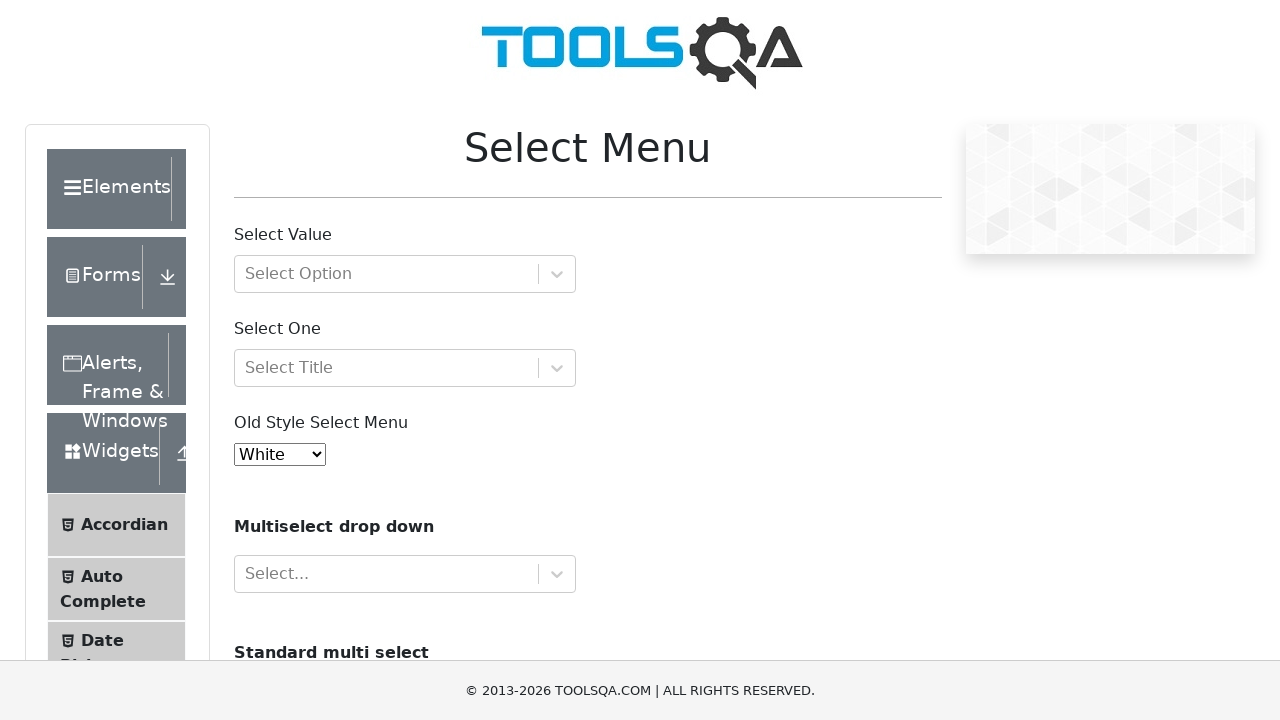

Waited 1 second to observe final selection
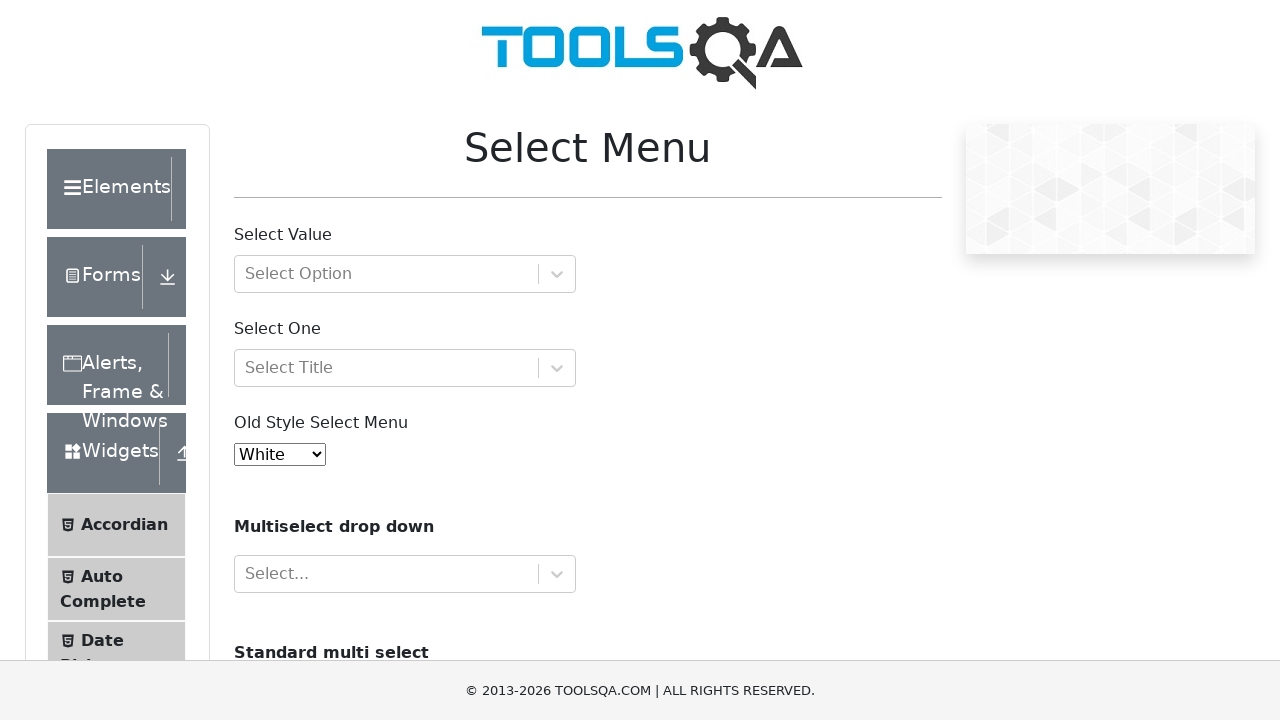

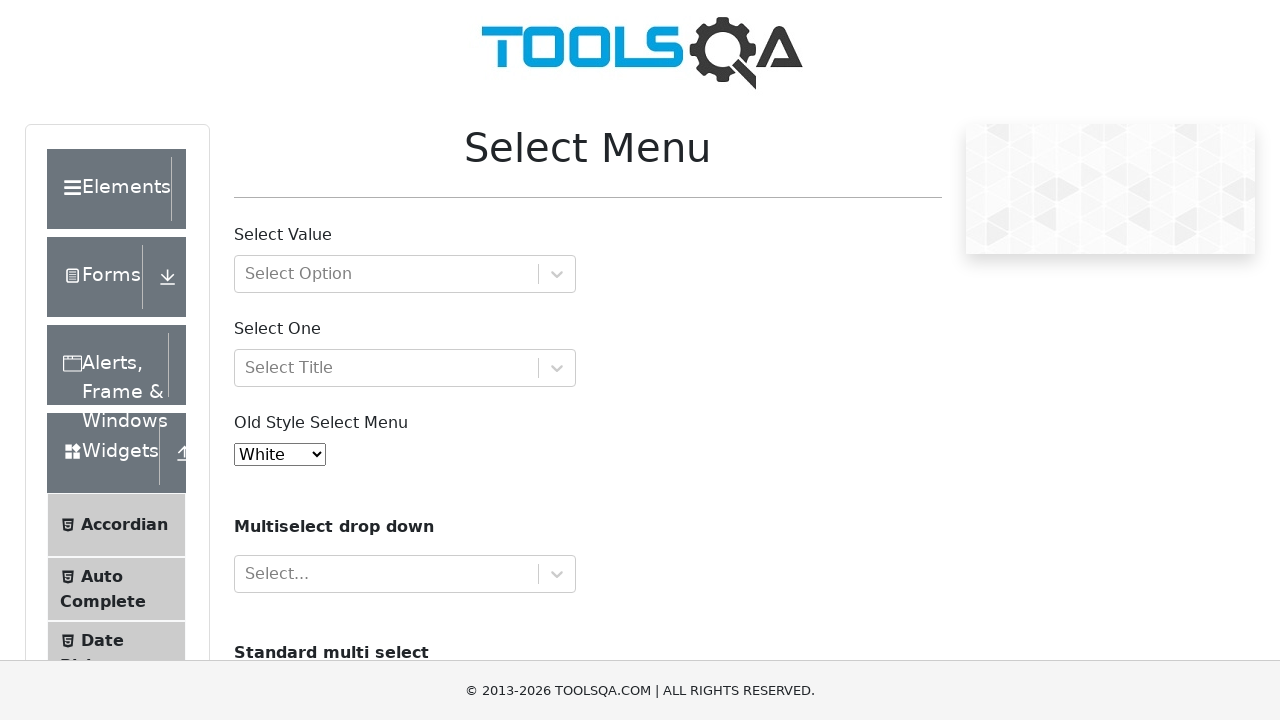